Tests scrolling functionality on the AJIO website by scrolling to a specific element and then performing scroll up and down actions

Starting URL: https://www.ajio.com/

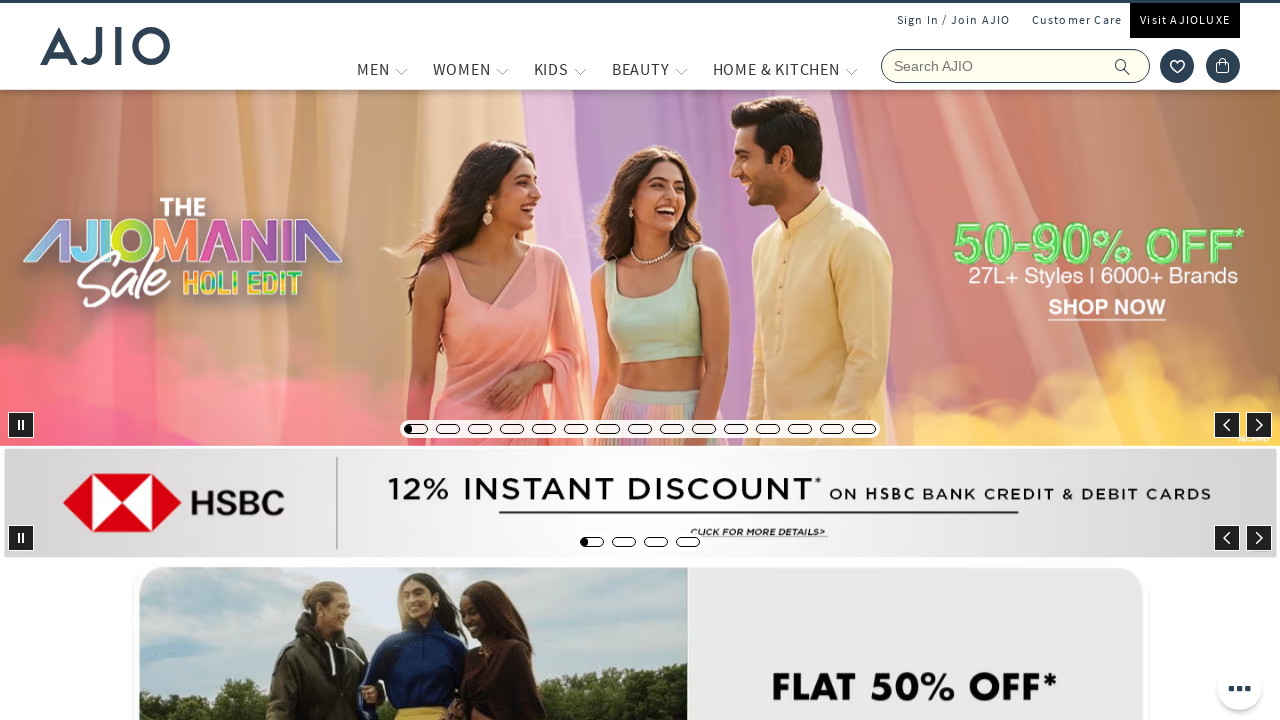

Waited for pickup icon element to load
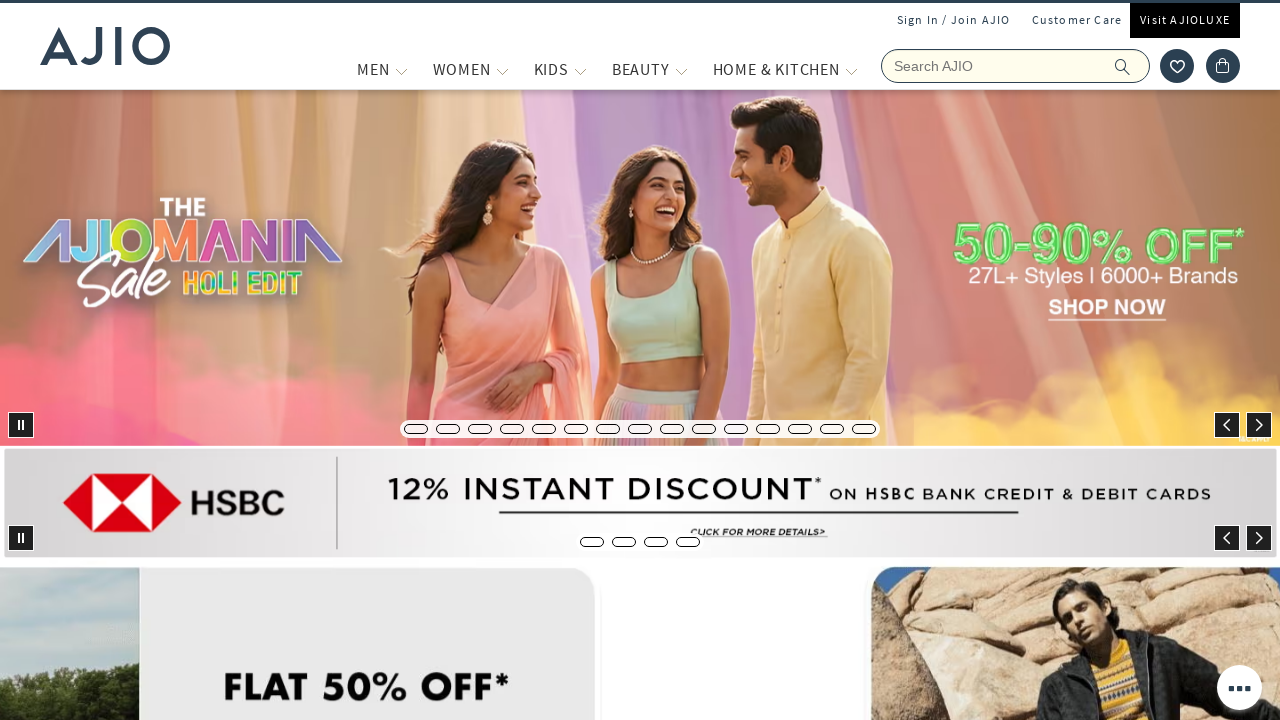

Scrolled to pickup icon element
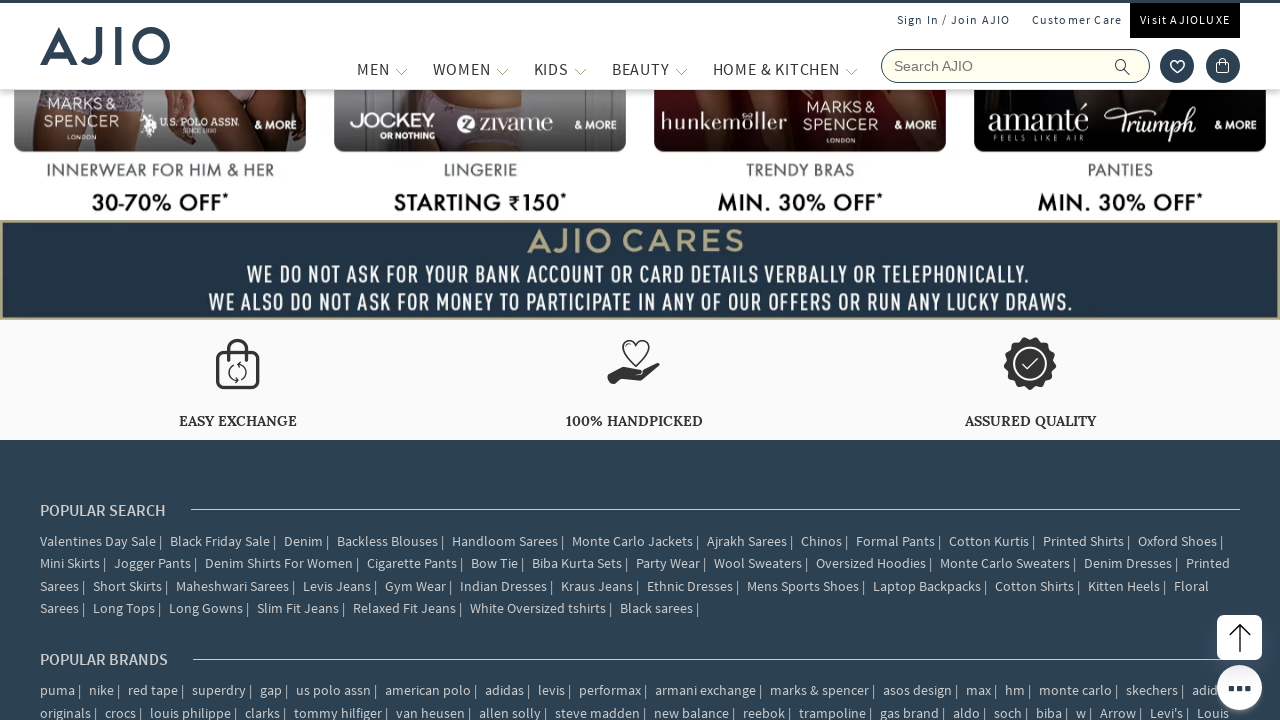

Scrolled up by 1000 pixels (step 1 of 3)
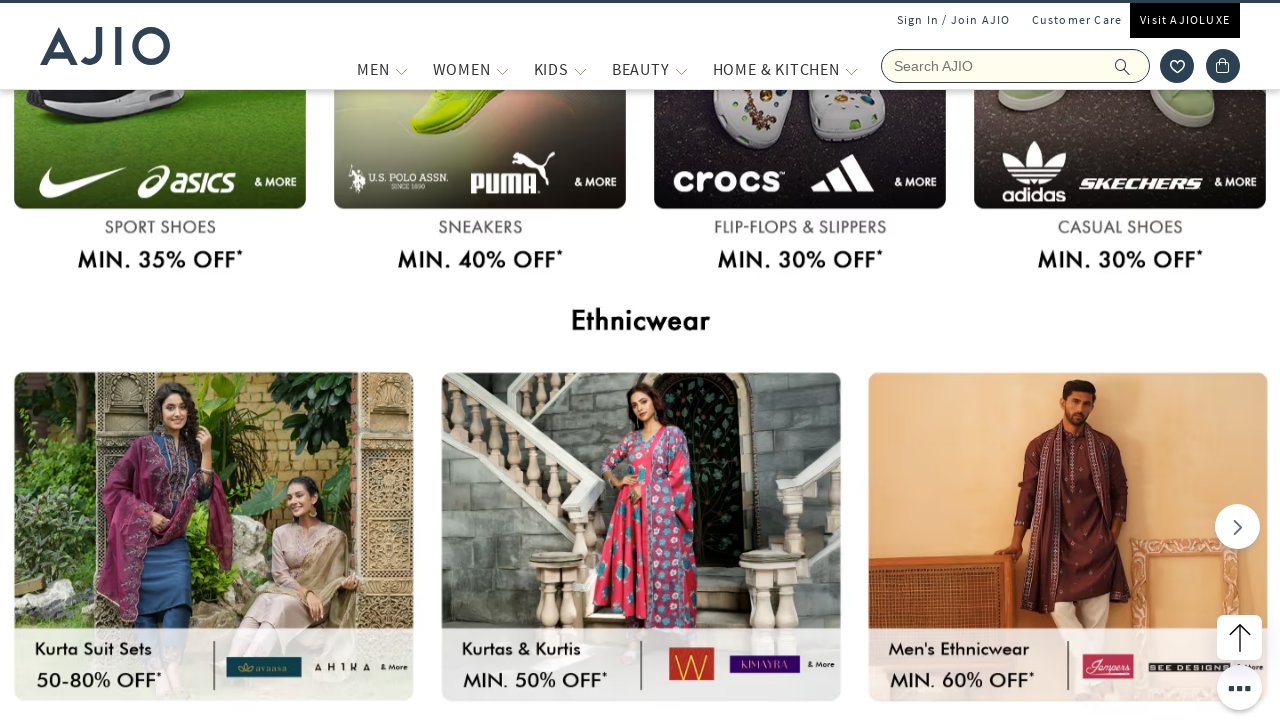

Scrolled up by 1000 pixels (step 2 of 3)
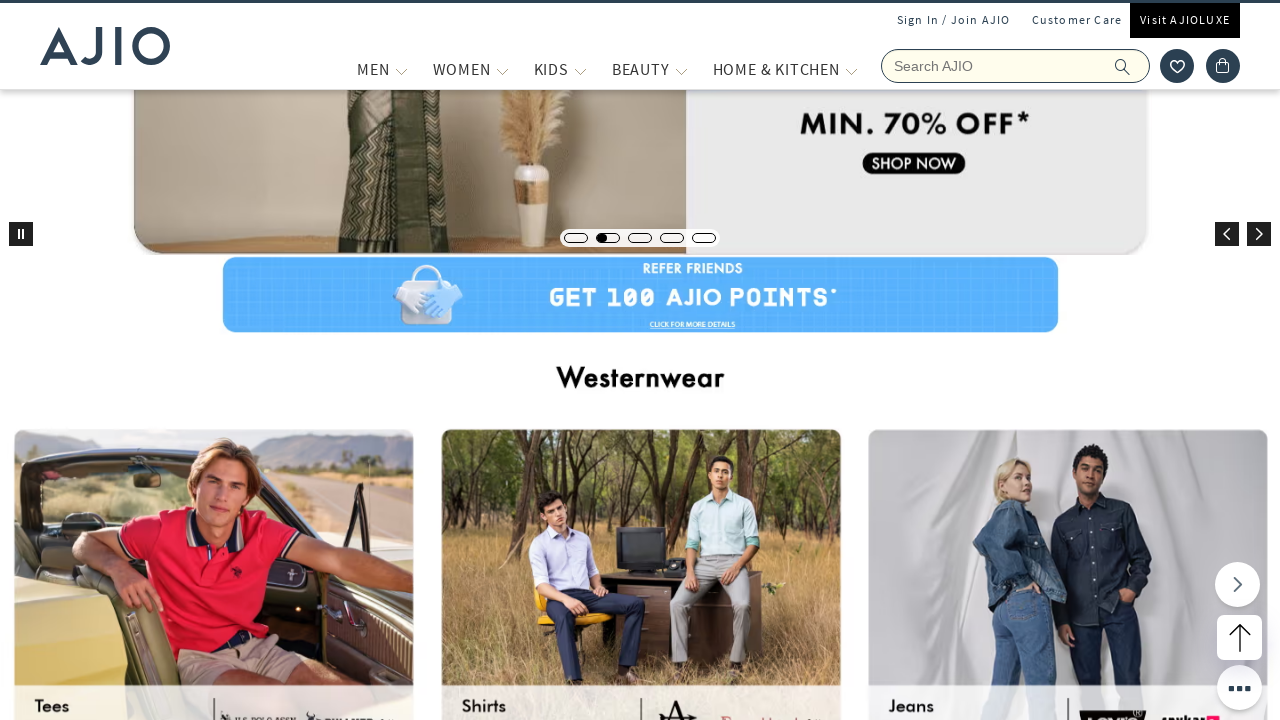

Scrolled up by 1000 pixels (step 3 of 3)
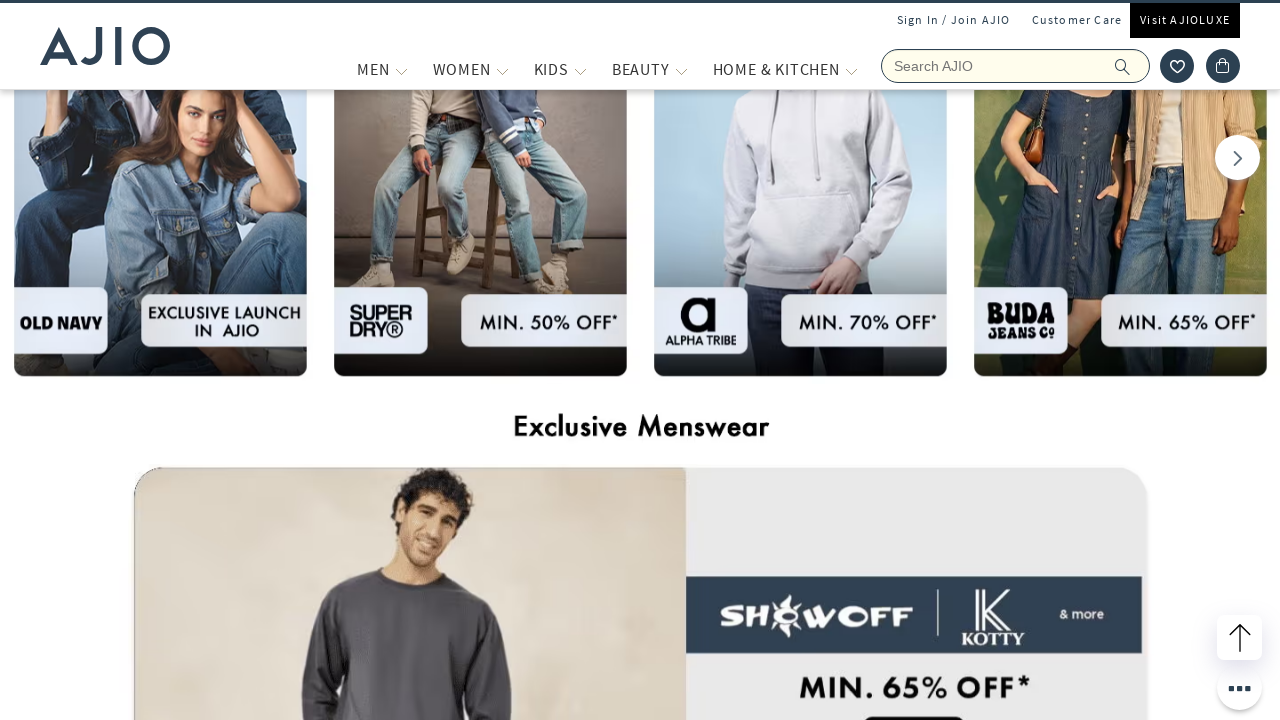

Waited 2 seconds for page to settle
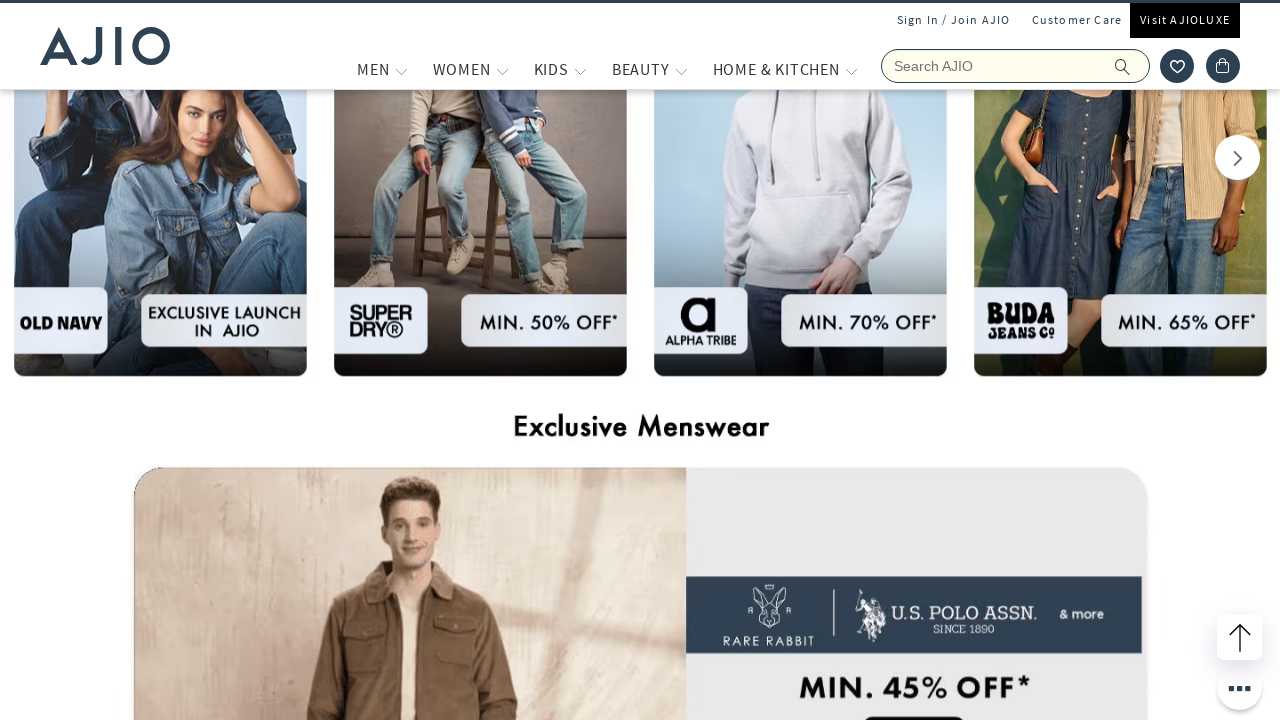

Scrolled down by 1000 pixels (step 1 of 2)
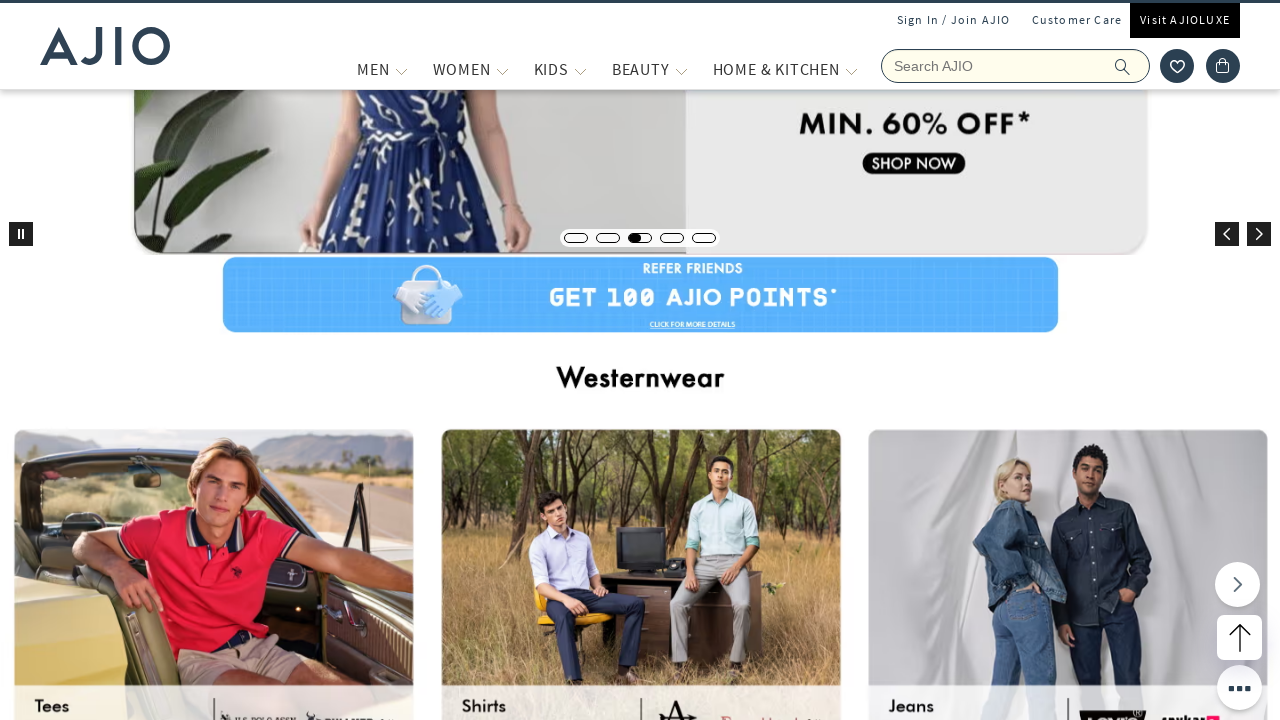

Scrolled down by 1000 pixels (step 2 of 2)
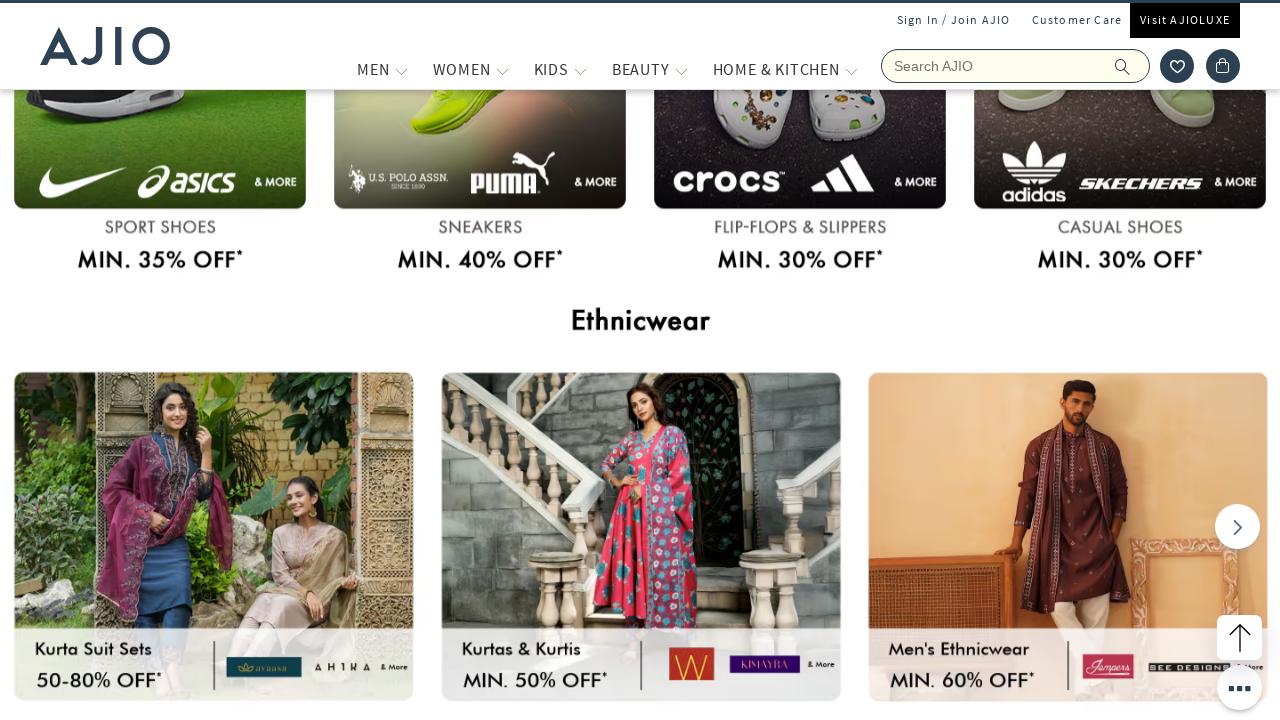

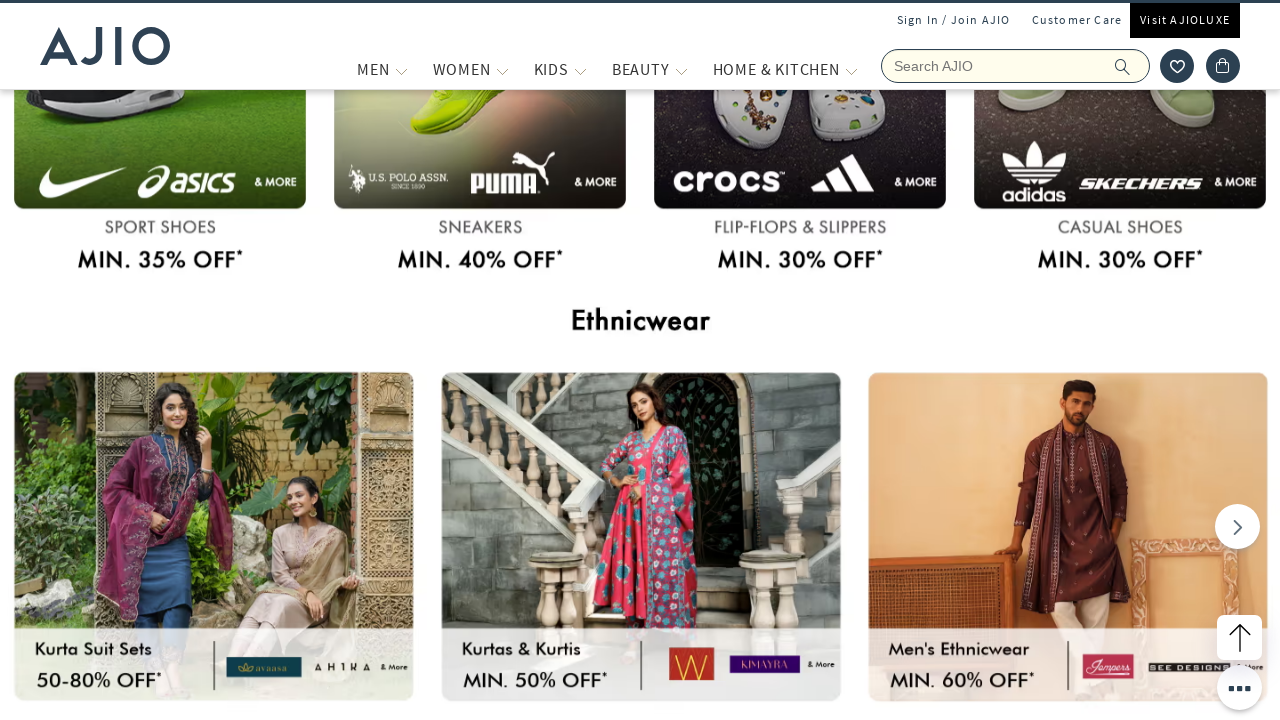